Verifies that the page title of the OrangeHRM login page is correct

Starting URL: https://opensource-demo.orangehrmlive.com/web/index.php/auth/login

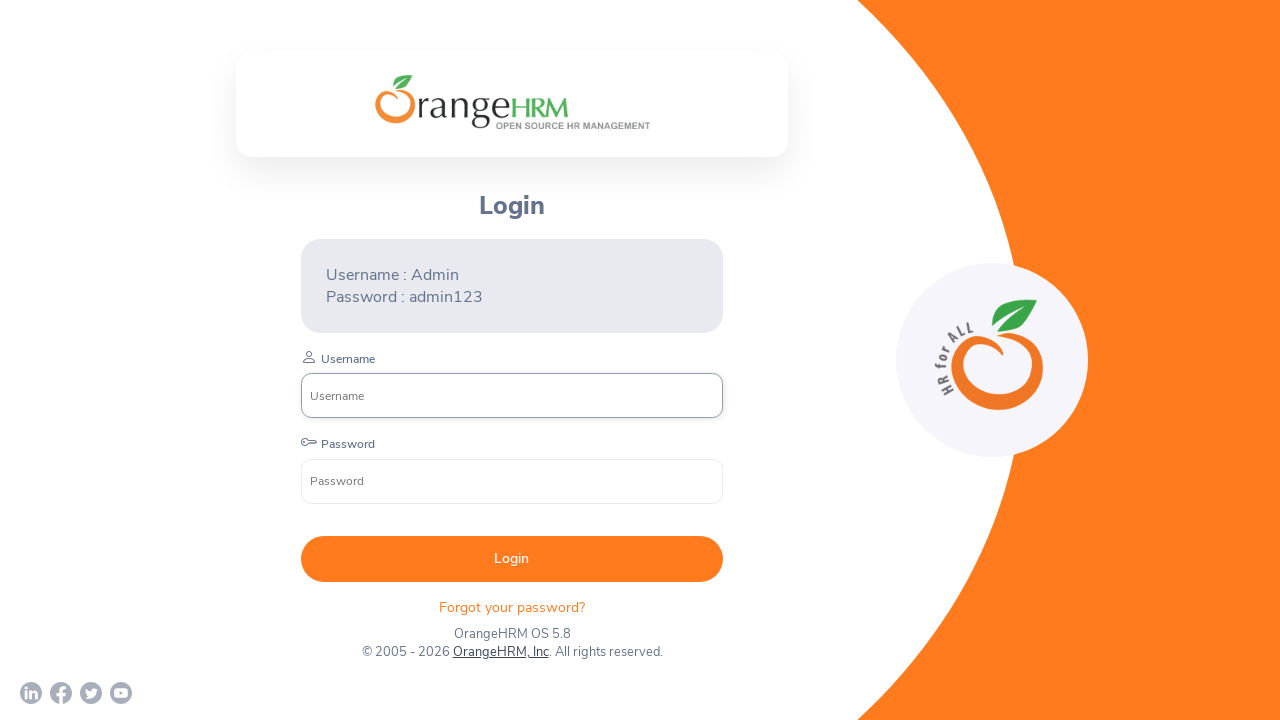

Waited for OrangeHRM login page to fully load
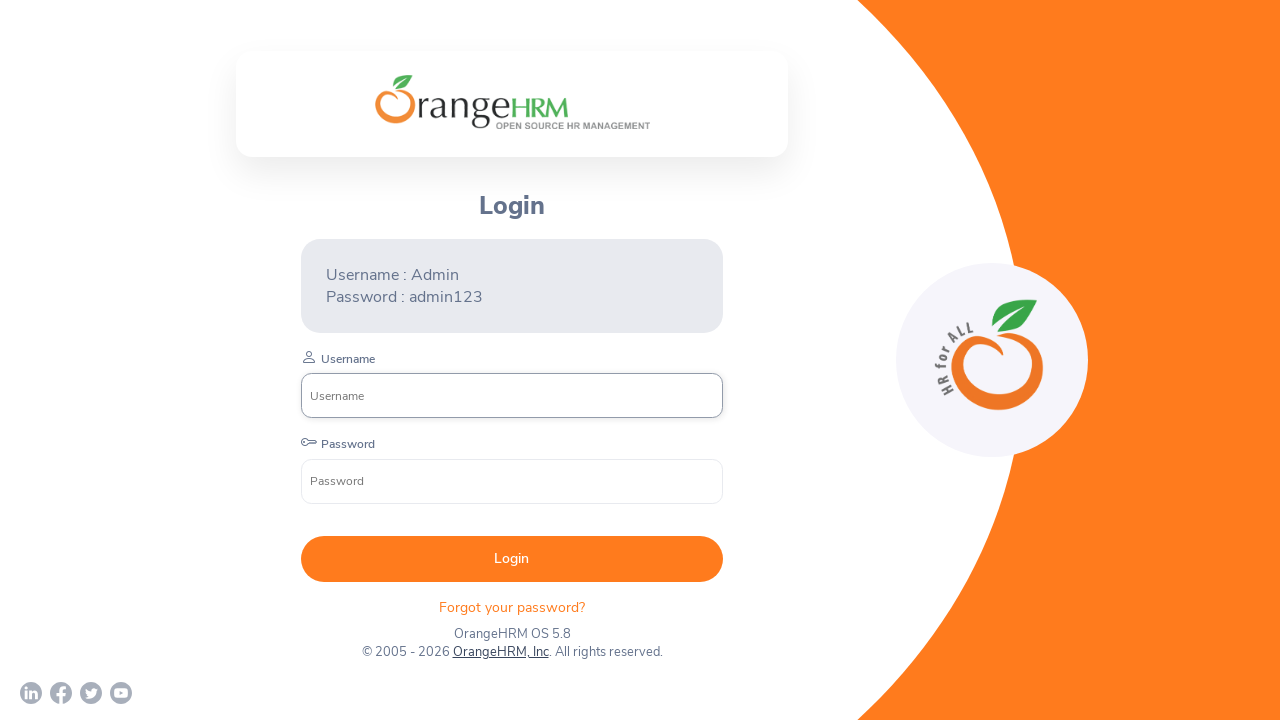

Verified page title is 'OrangeHRM'
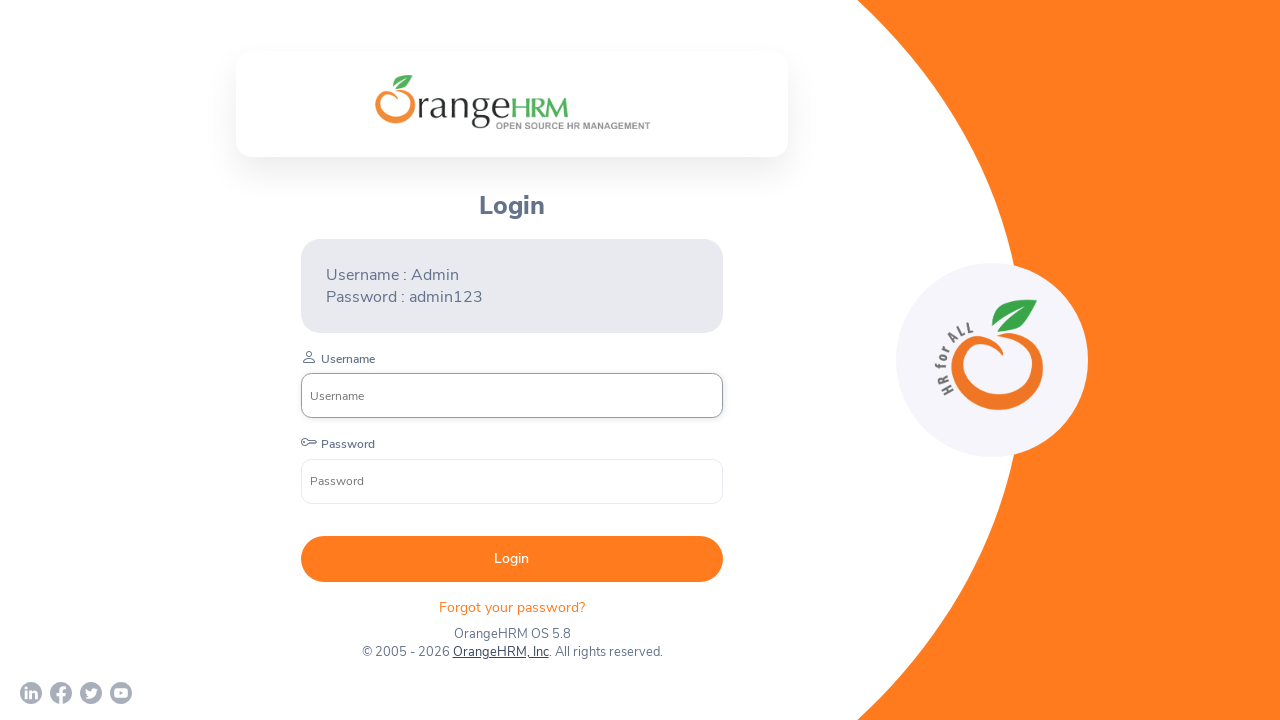

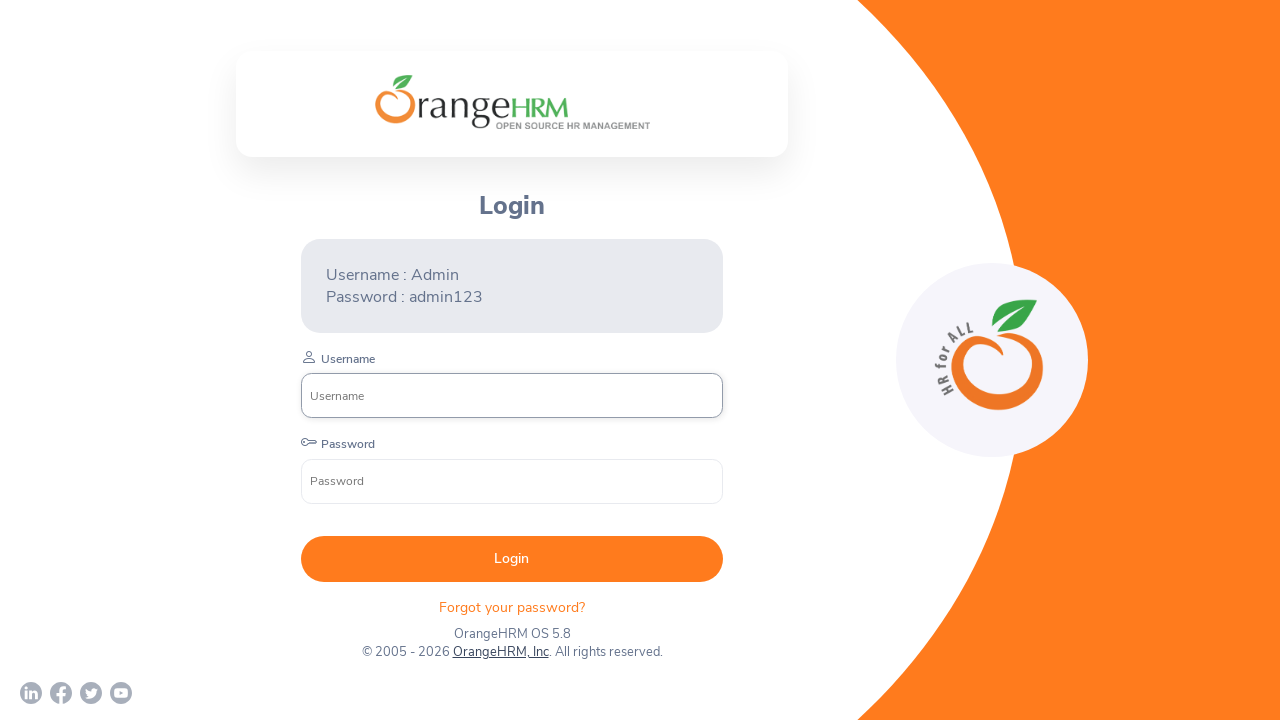